Tests searchable/editable dropdown by typing country names and selecting matching options

Starting URL: https://react.semantic-ui.com/maximize/dropdown-example-search-selection/

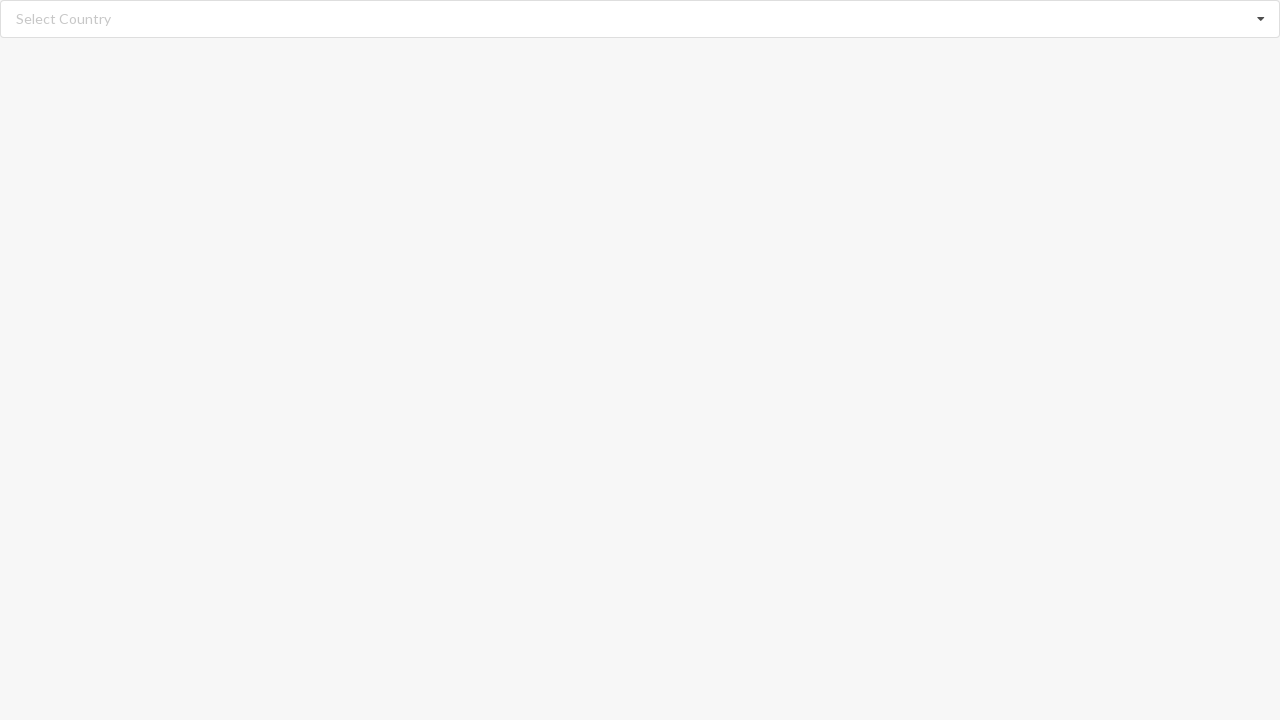

Cleared search input field on input.search
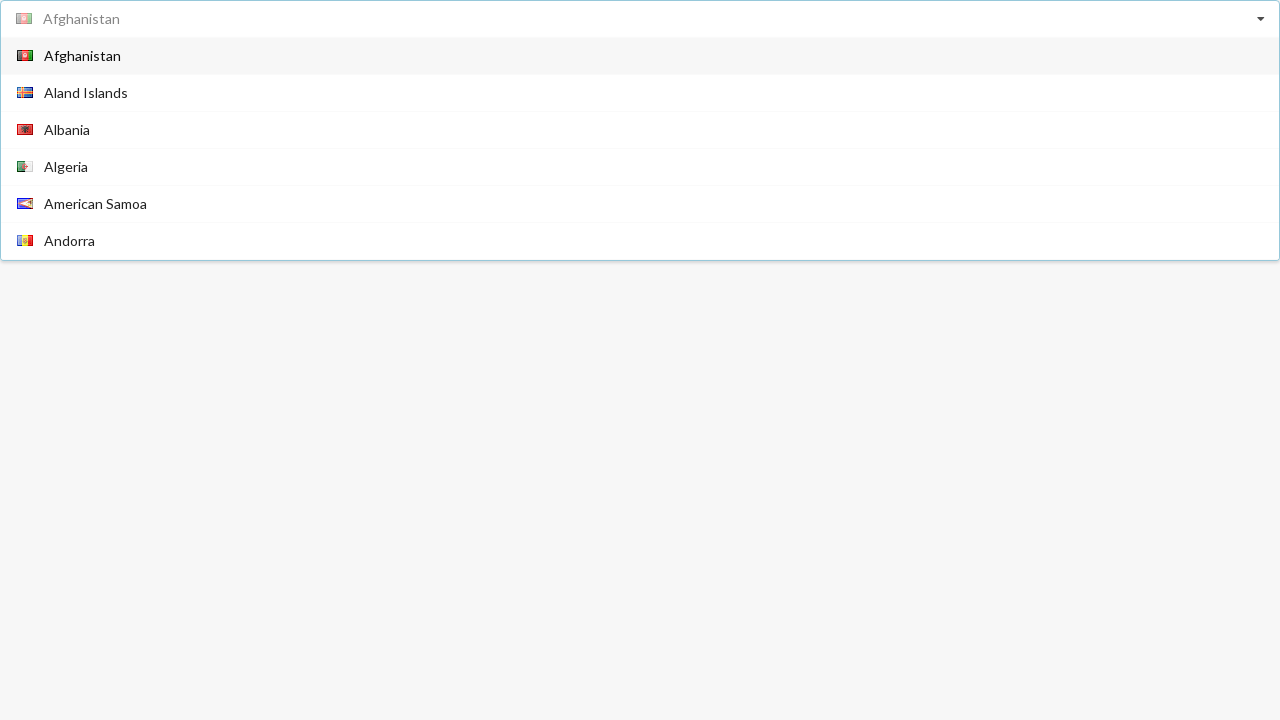

Typed 'Afghanistan' in search field on input.search
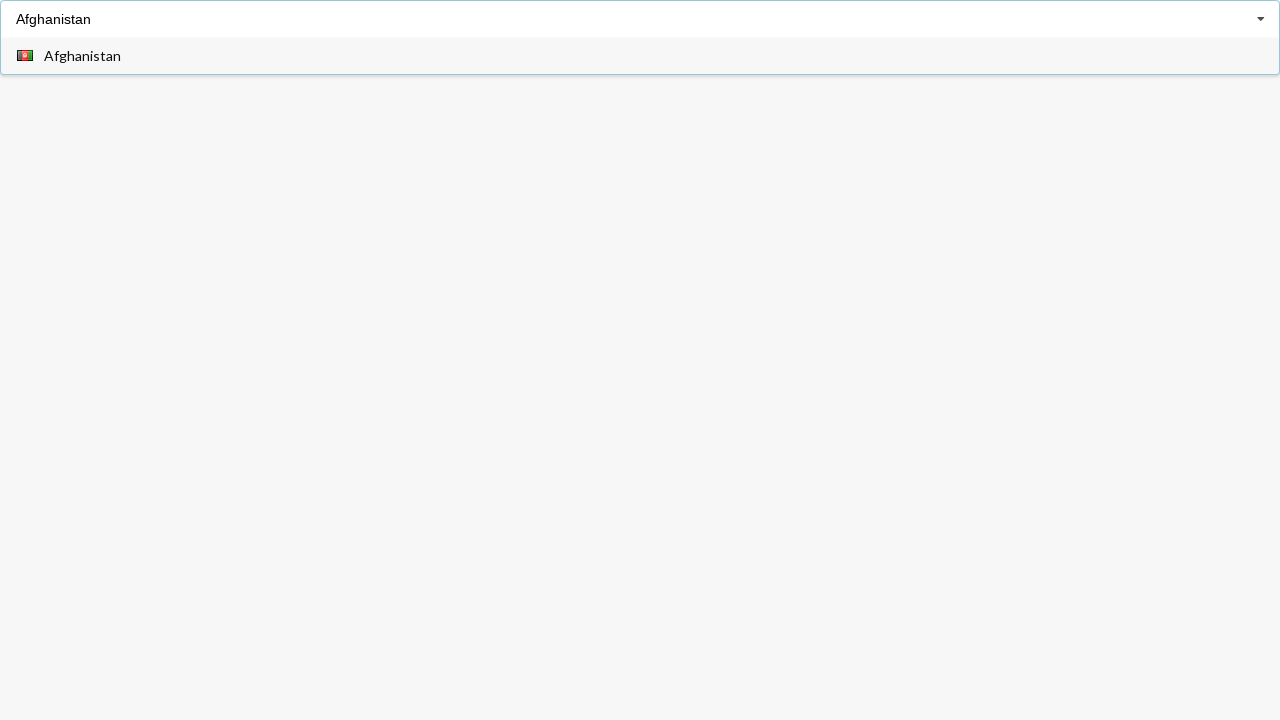

Waited for dropdown items to appear
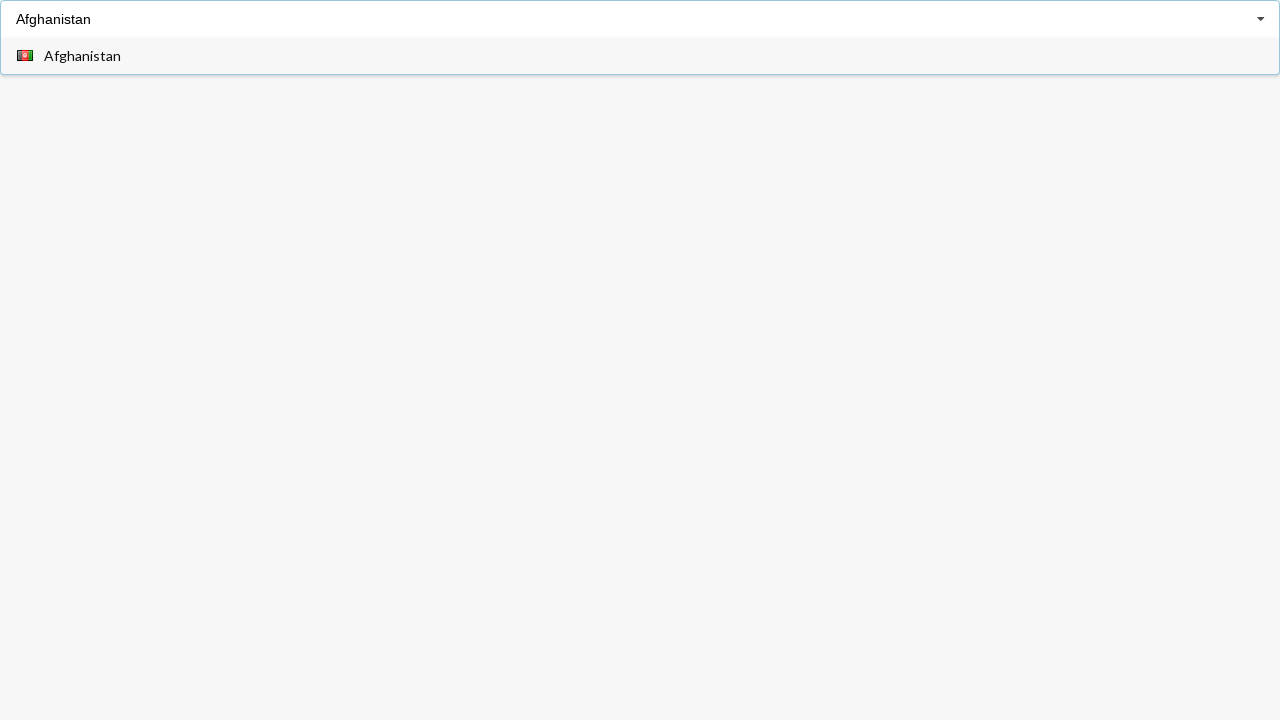

Selected 'Afghanistan' from dropdown
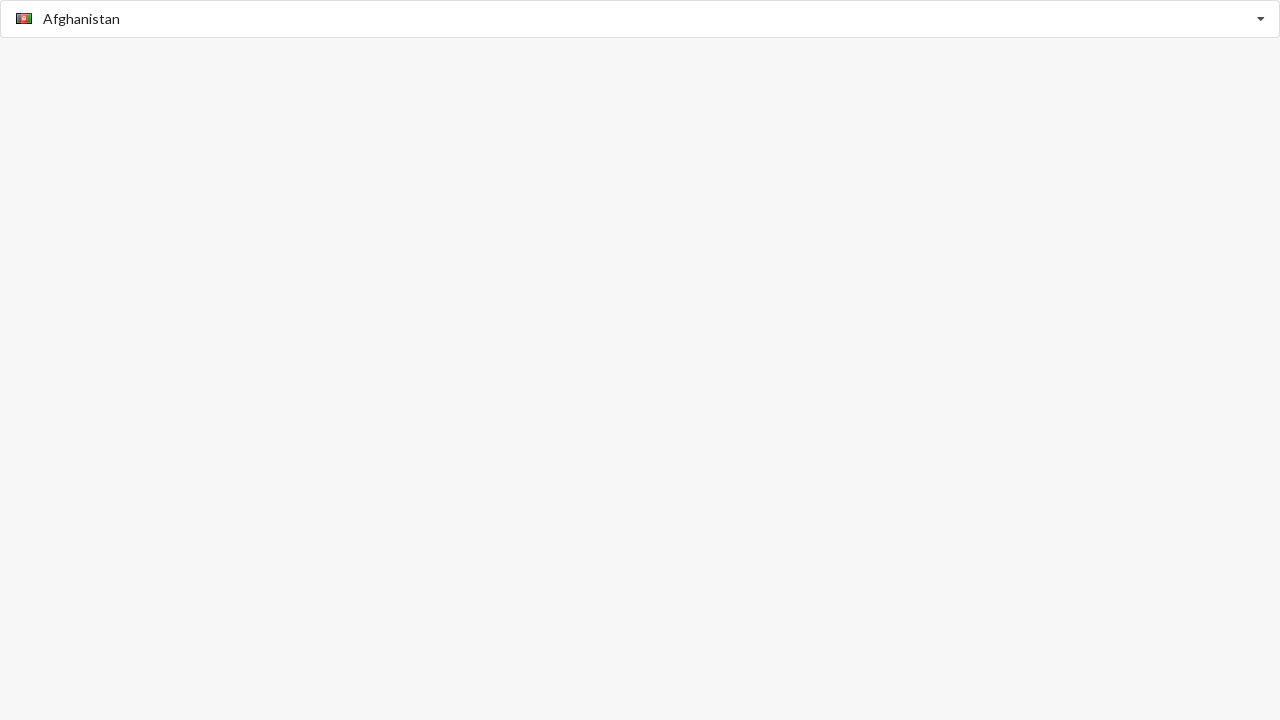

Verified 'Afghanistan' is selected
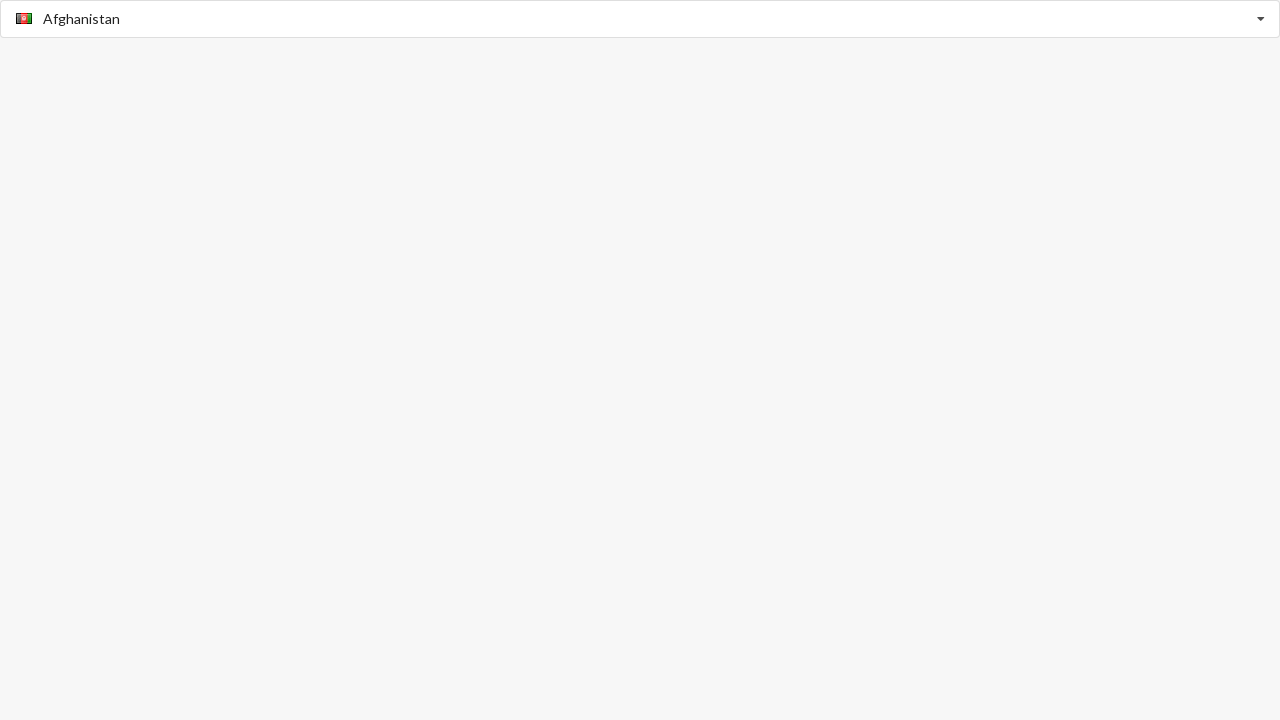

Cleared search input field on input.search
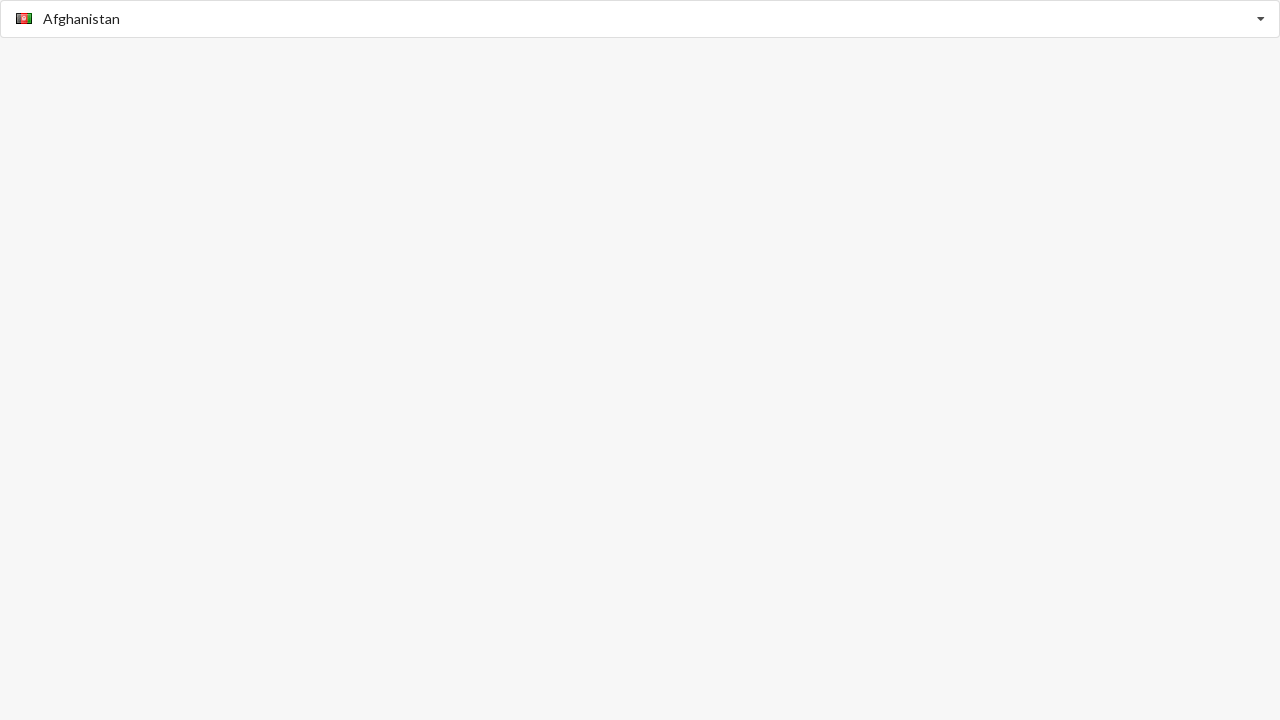

Typed 'American Samoa' in search field on input.search
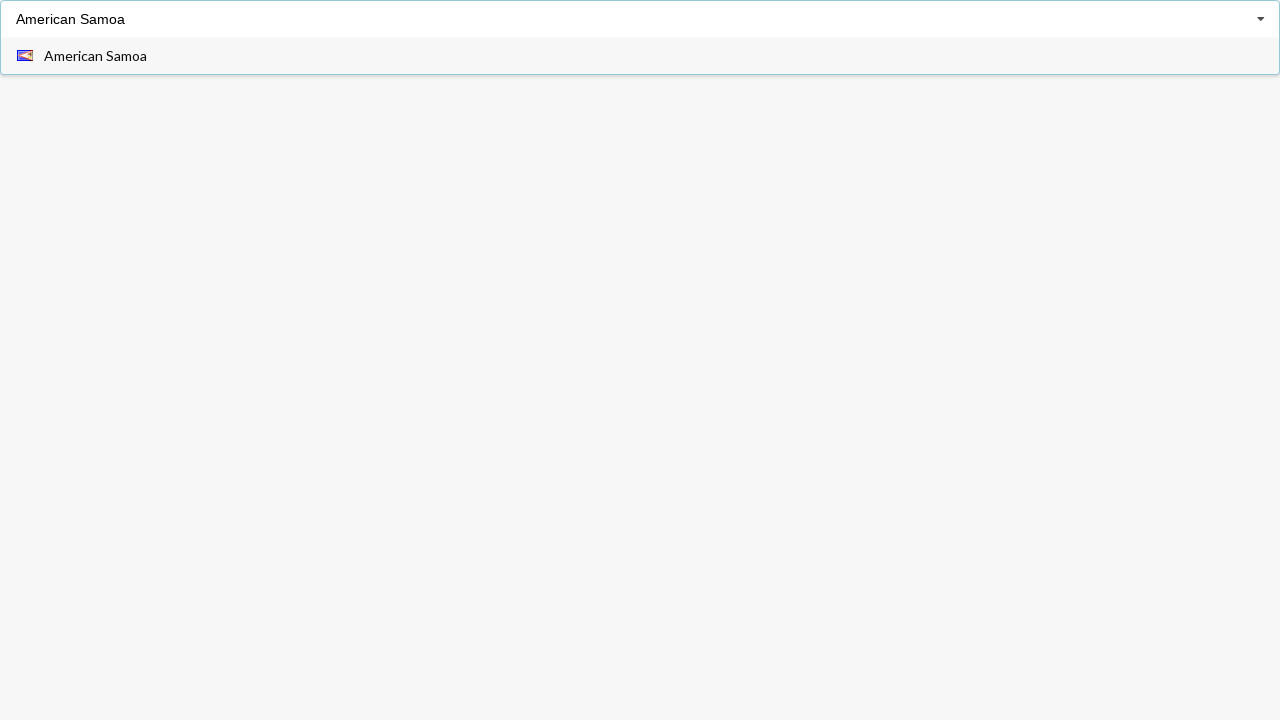

Waited for dropdown items to appear
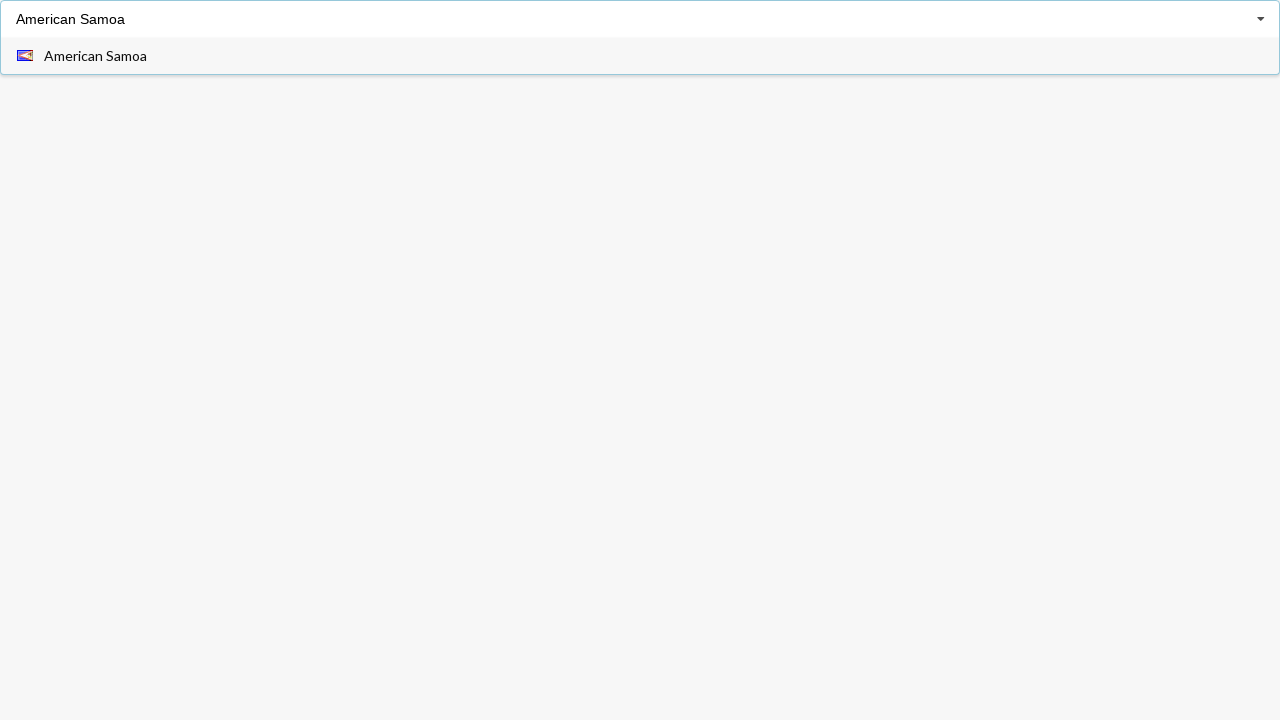

Selected 'American Samoa' from dropdown
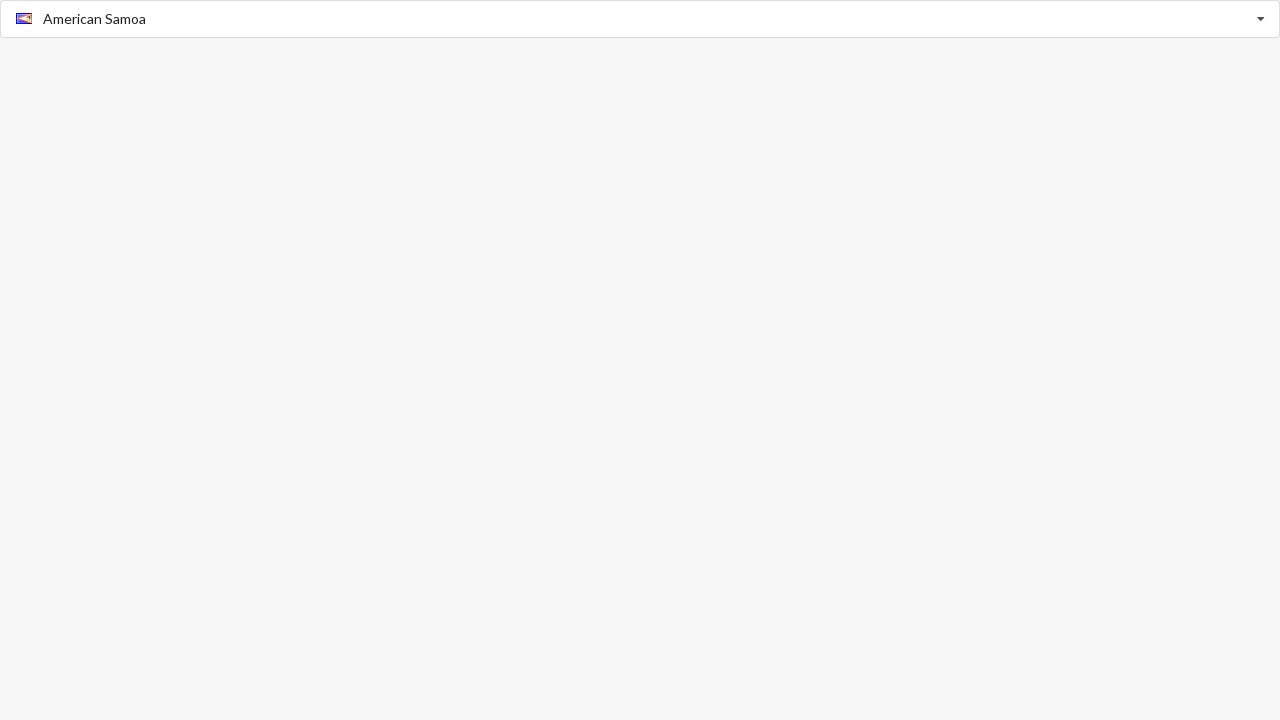

Verified 'American Samoa' is selected
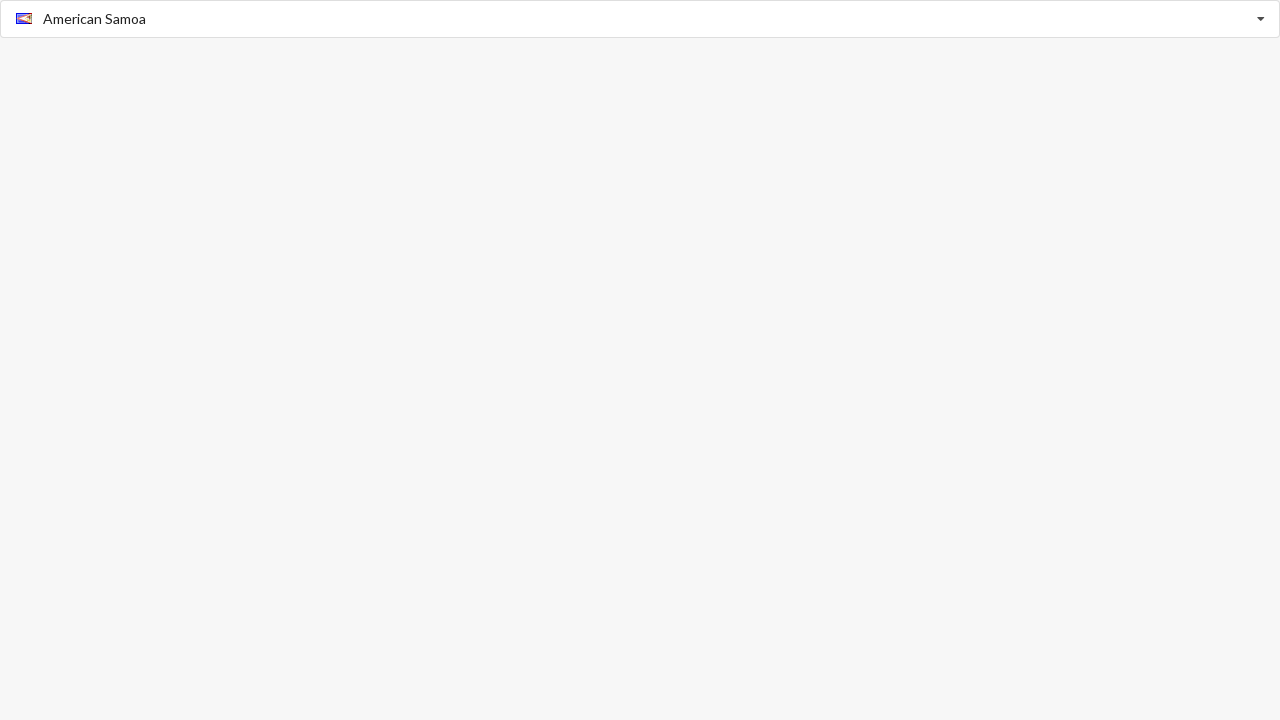

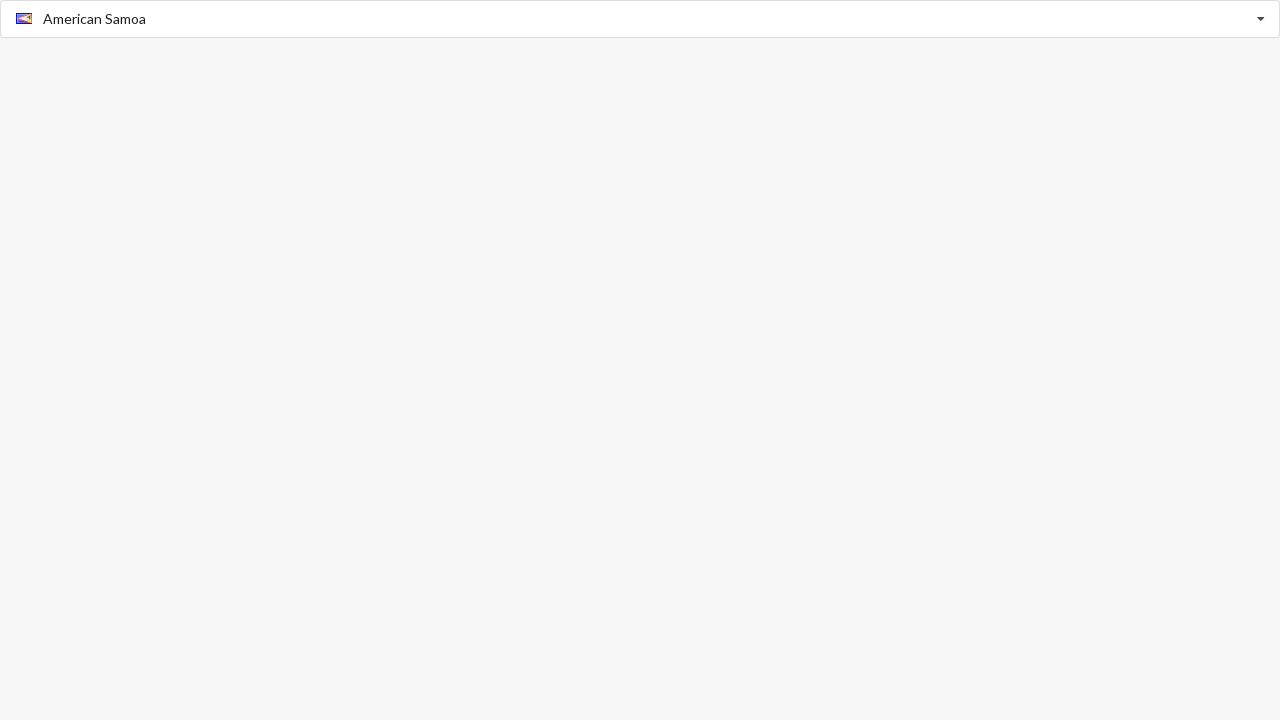